Tests marking all todo items as completed using the "Mark all as complete" checkbox.

Starting URL: https://demo.playwright.dev/todomvc

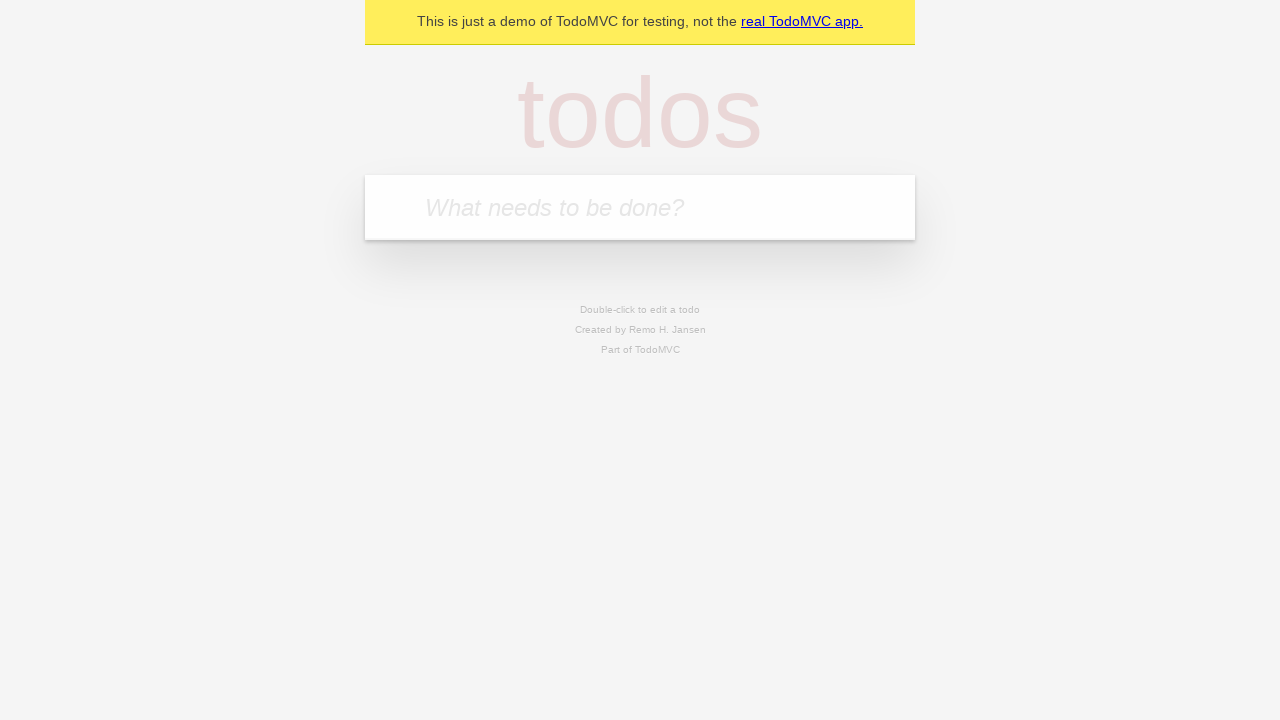

Located the 'What needs to be done?' input field
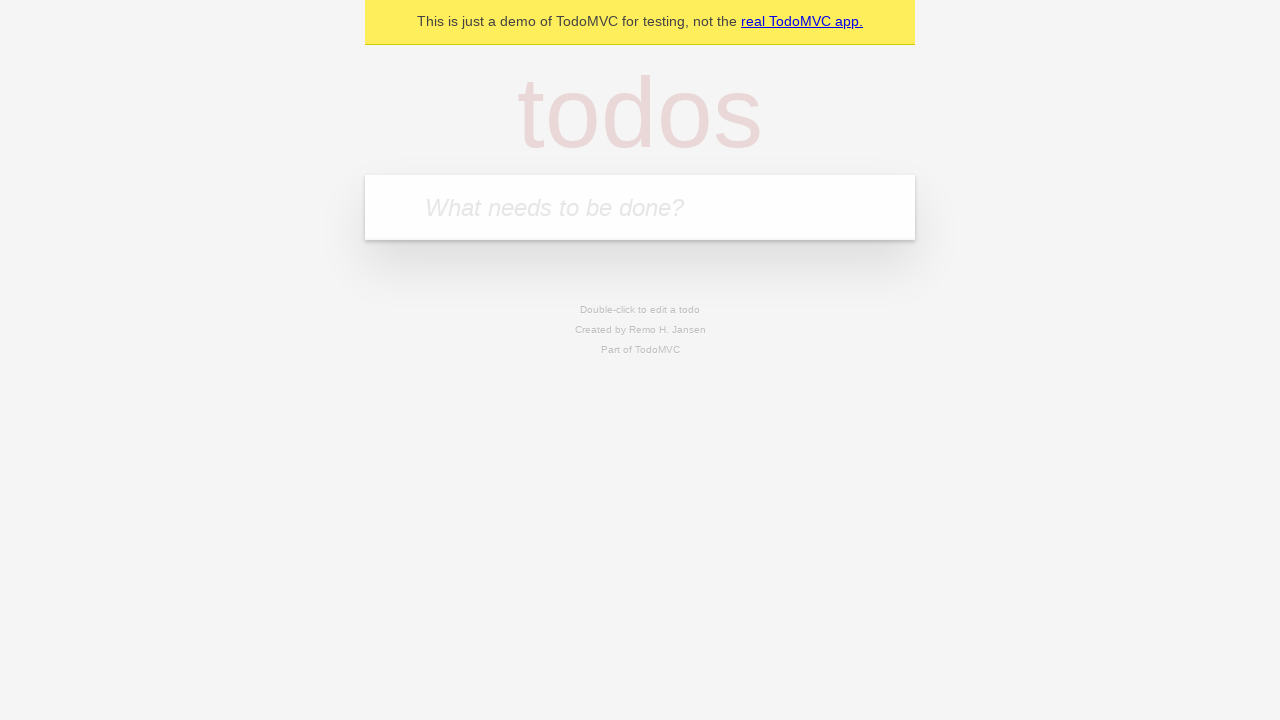

Filled todo input with 'buy some cheese' on internal:attr=[placeholder="What needs to be done?"i]
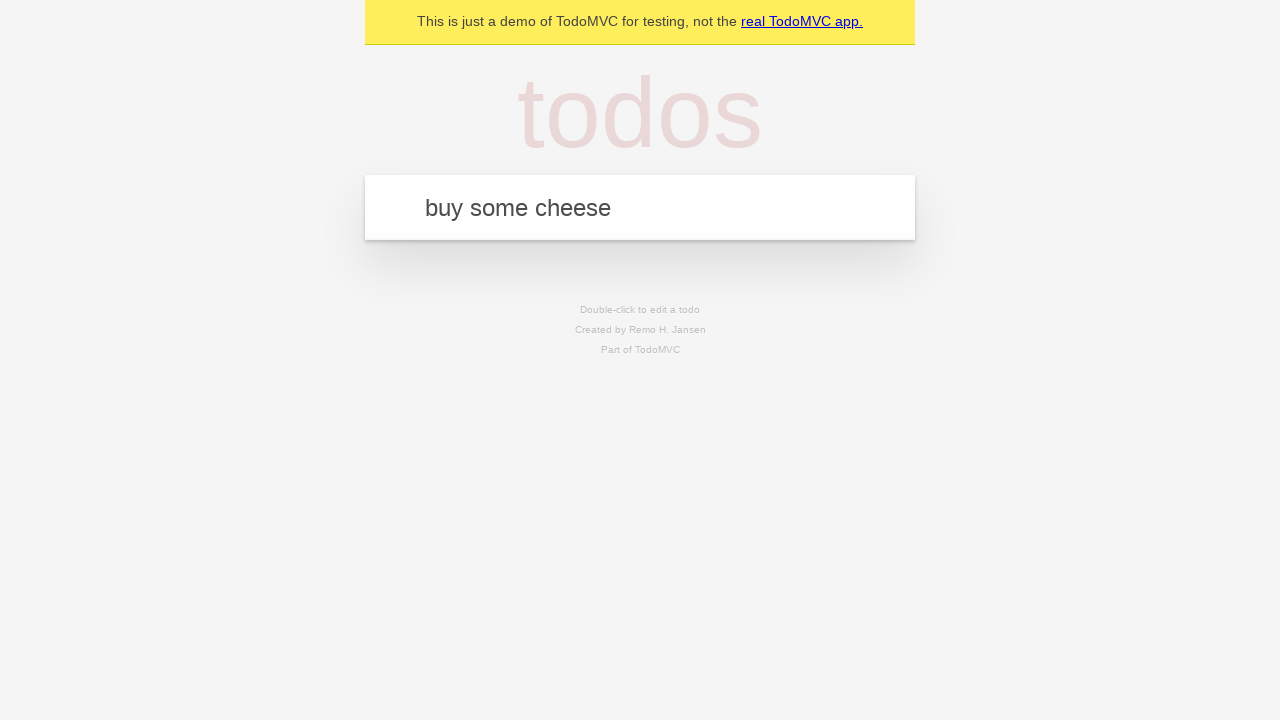

Pressed Enter to add todo 'buy some cheese' on internal:attr=[placeholder="What needs to be done?"i]
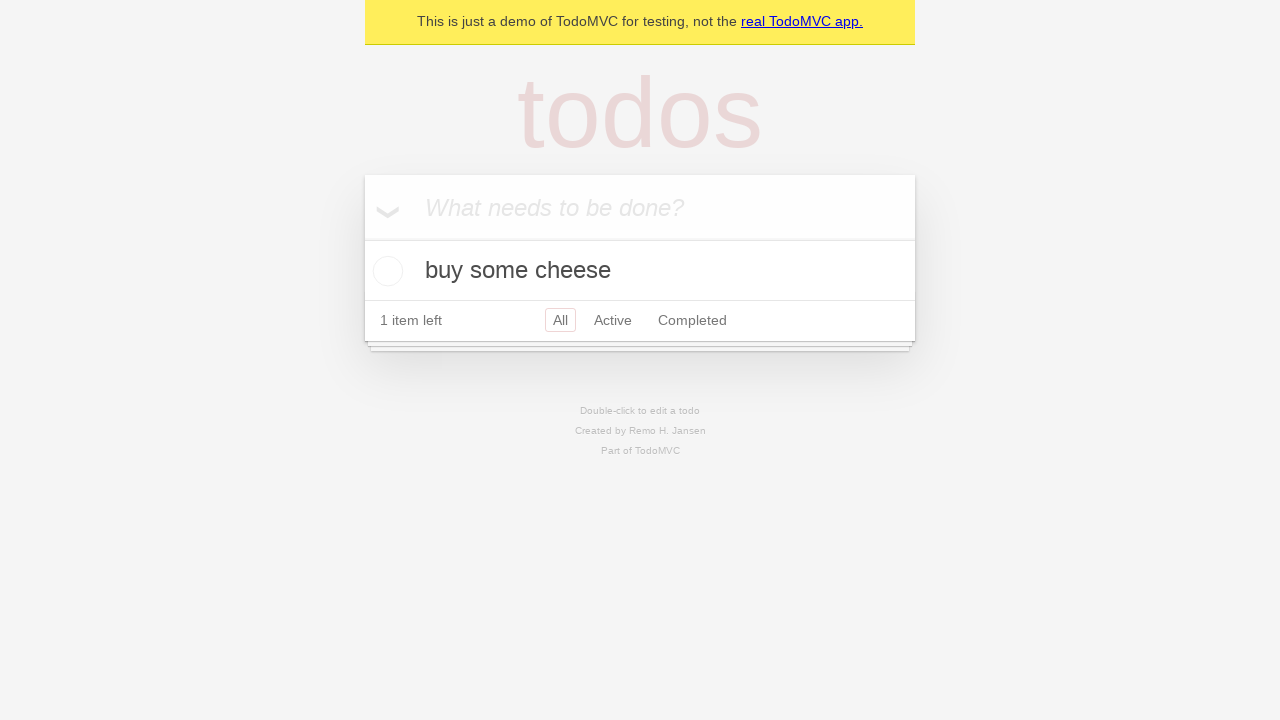

Filled todo input with 'feed the cat' on internal:attr=[placeholder="What needs to be done?"i]
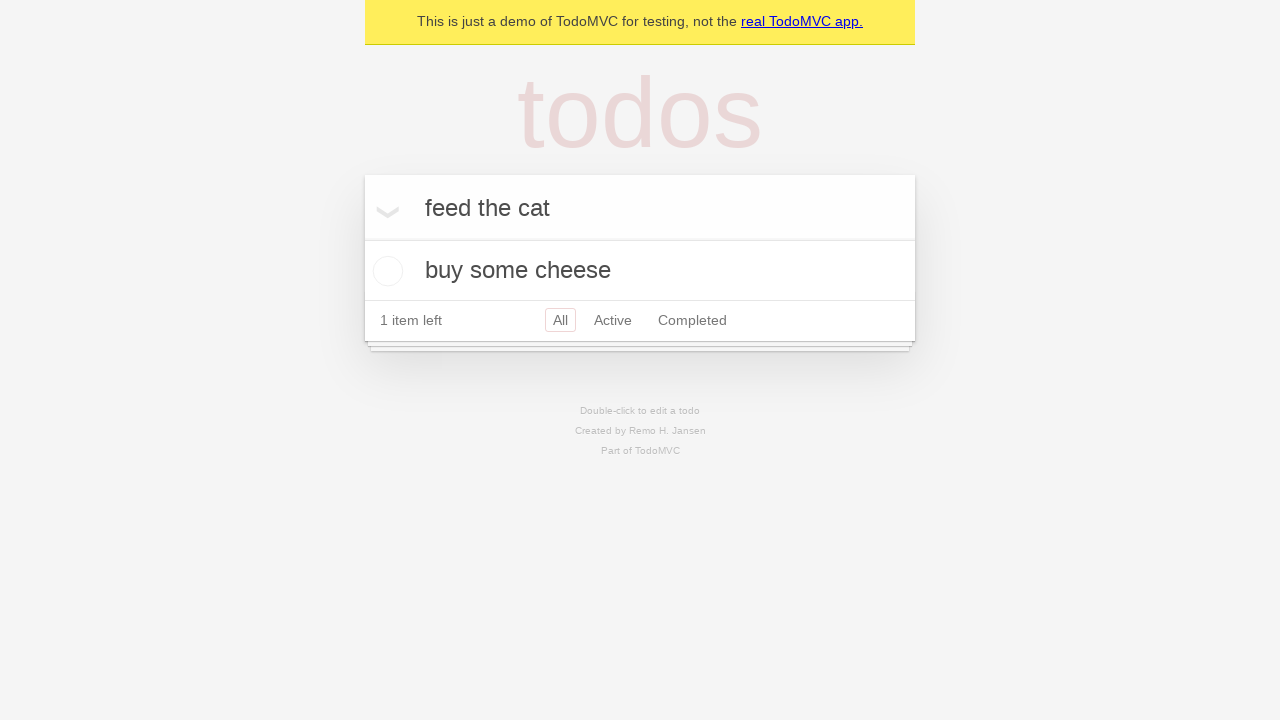

Pressed Enter to add todo 'feed the cat' on internal:attr=[placeholder="What needs to be done?"i]
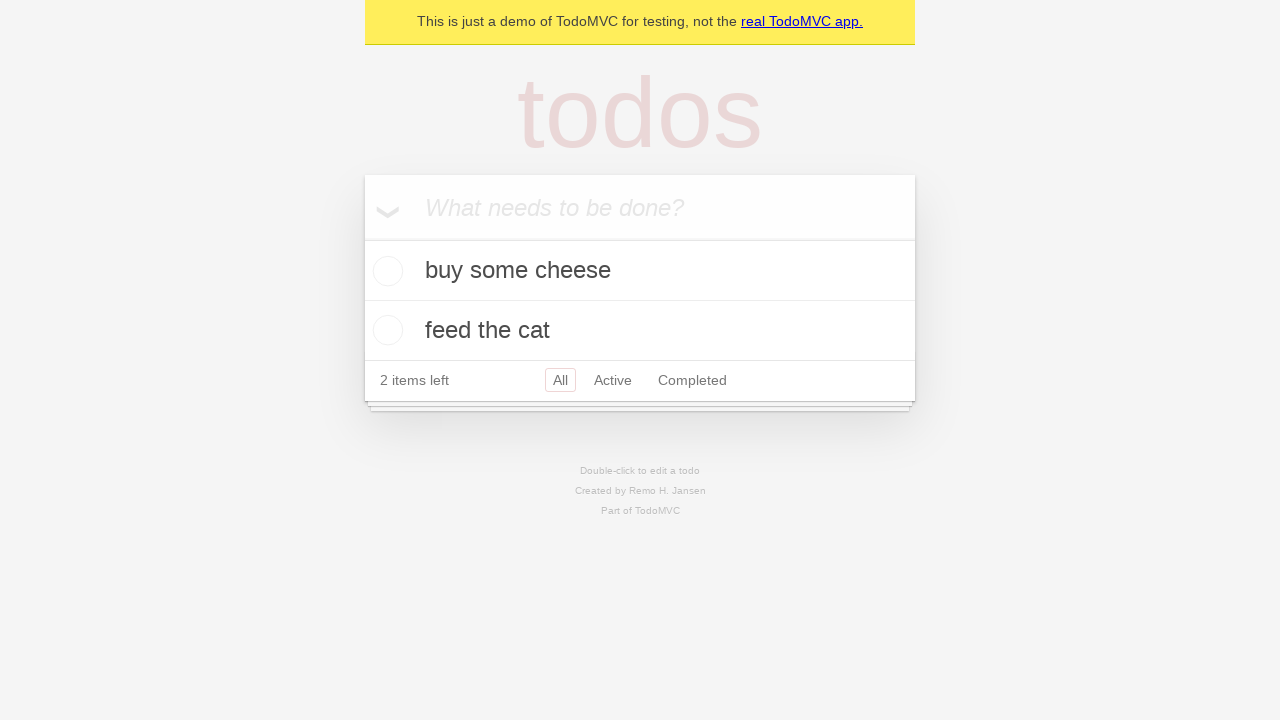

Filled todo input with 'book a doctors appointment' on internal:attr=[placeholder="What needs to be done?"i]
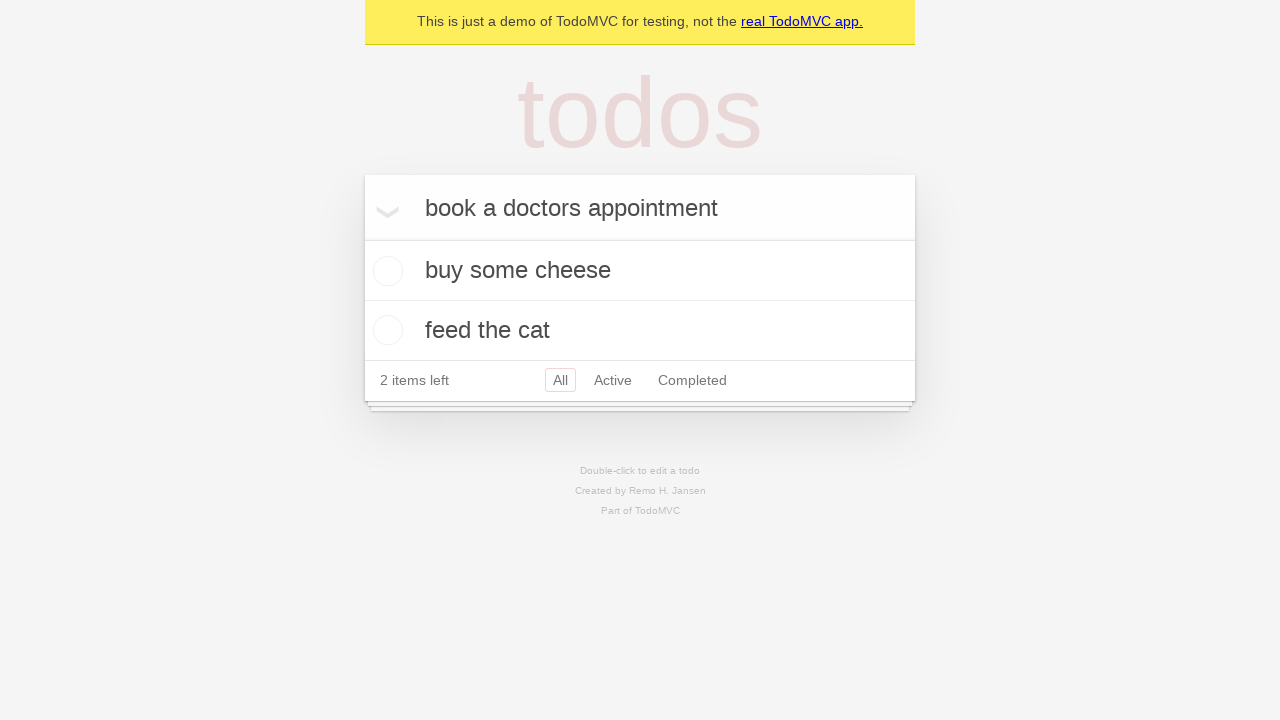

Pressed Enter to add todo 'book a doctors appointment' on internal:attr=[placeholder="What needs to be done?"i]
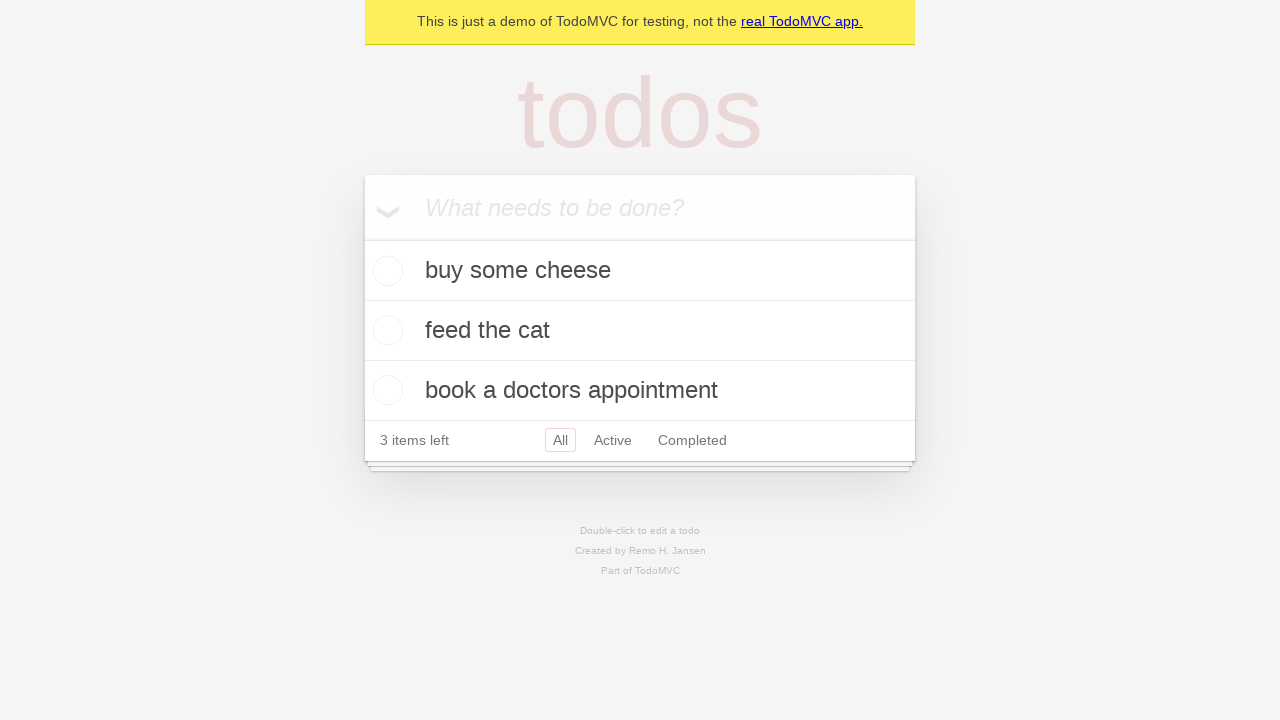

Checked 'Mark all as complete' checkbox to complete all todos at (362, 238) on internal:label="Mark all as complete"i
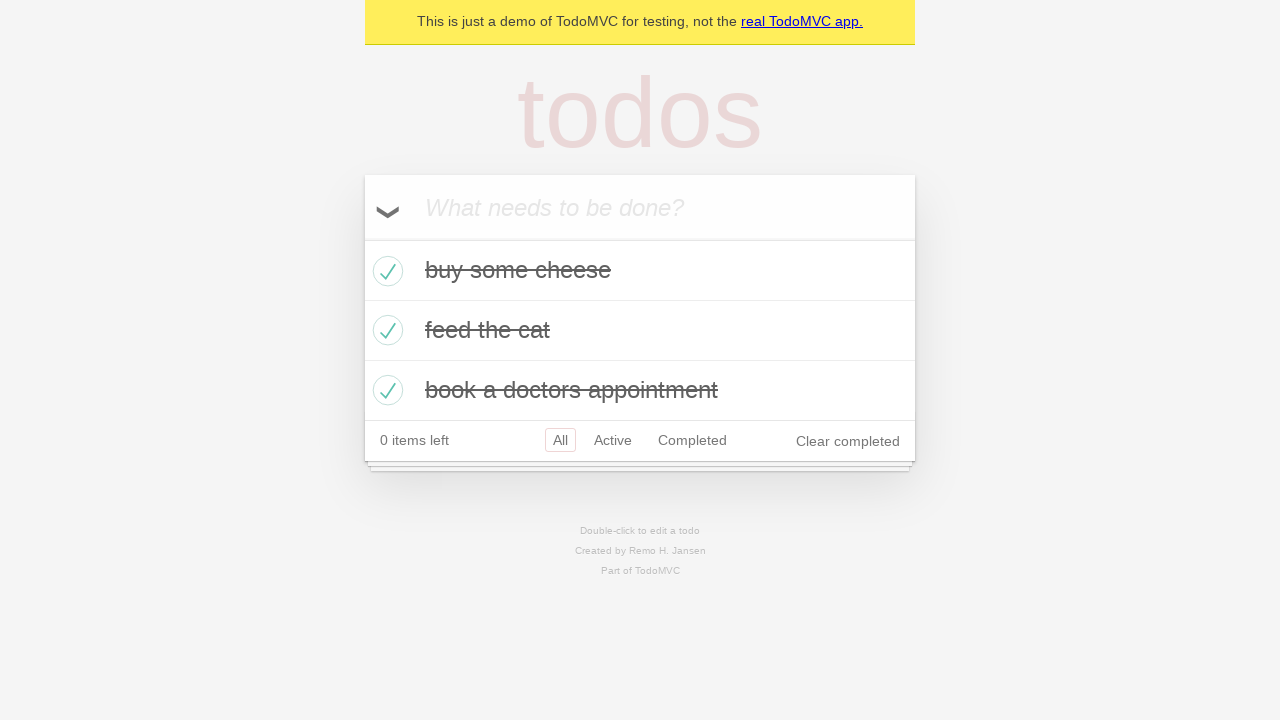

Waited for at least one todo item to show completed state
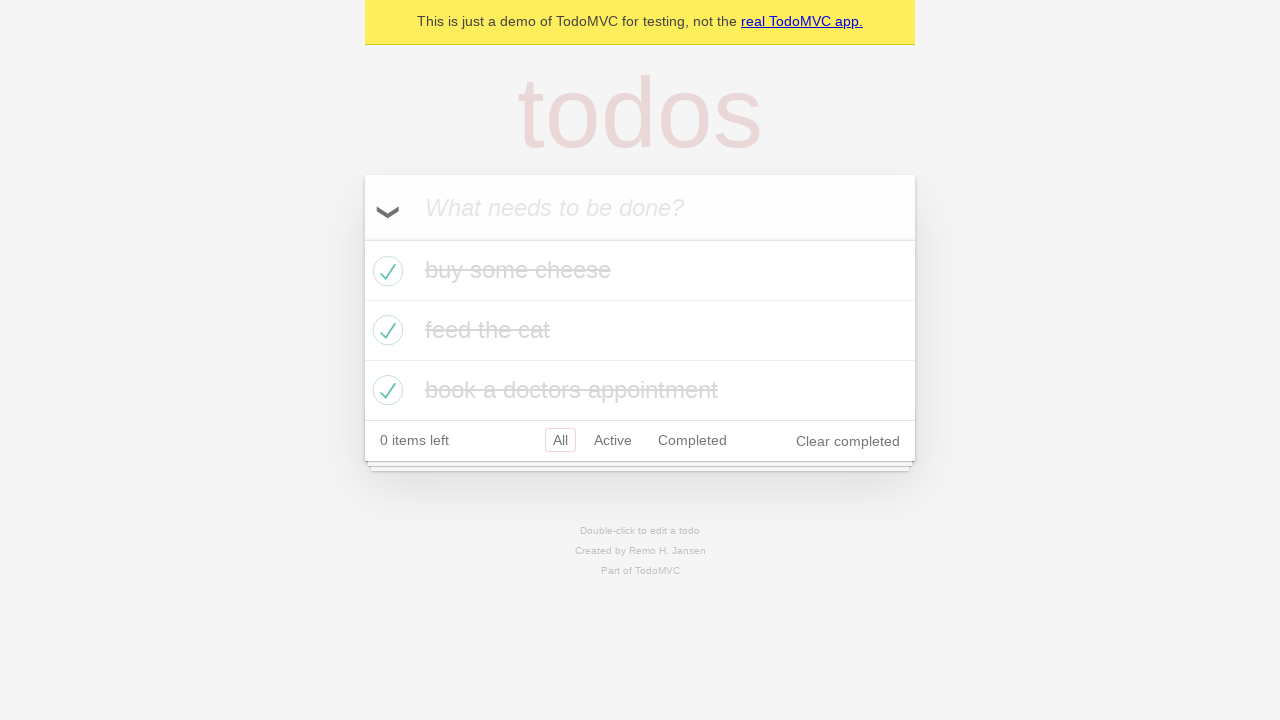

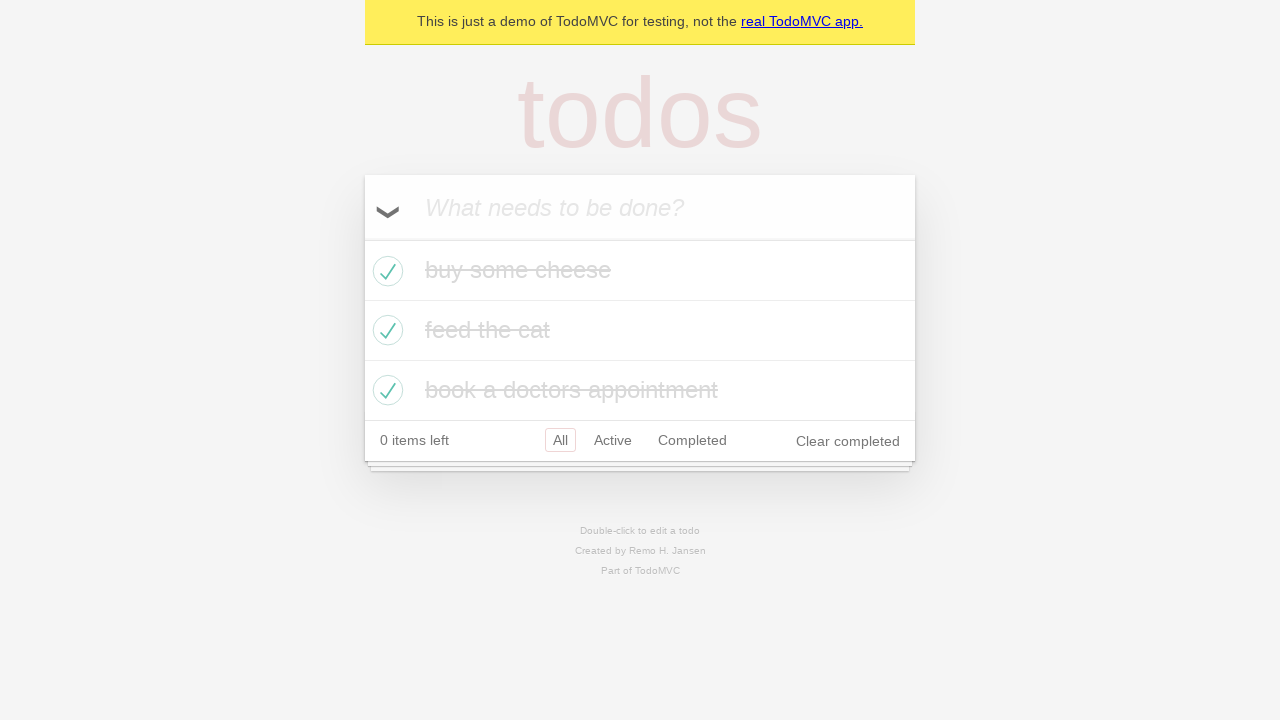